Tests various JavaScript executor functionalities including form input, scrolling operations, and button clicking on a test automation practice website

Starting URL: https://testautomationpractice.blogspot.com/

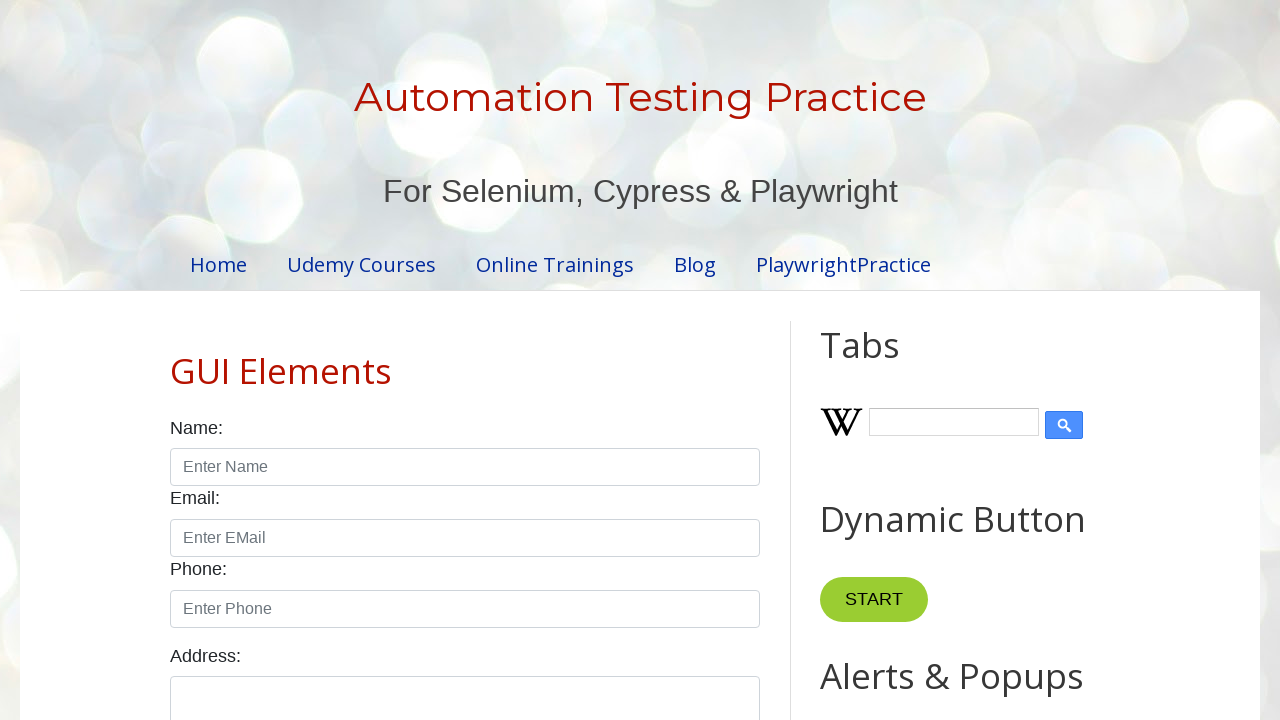

Filled name input field with 'Rahul Jadhav' using JavaScript executor
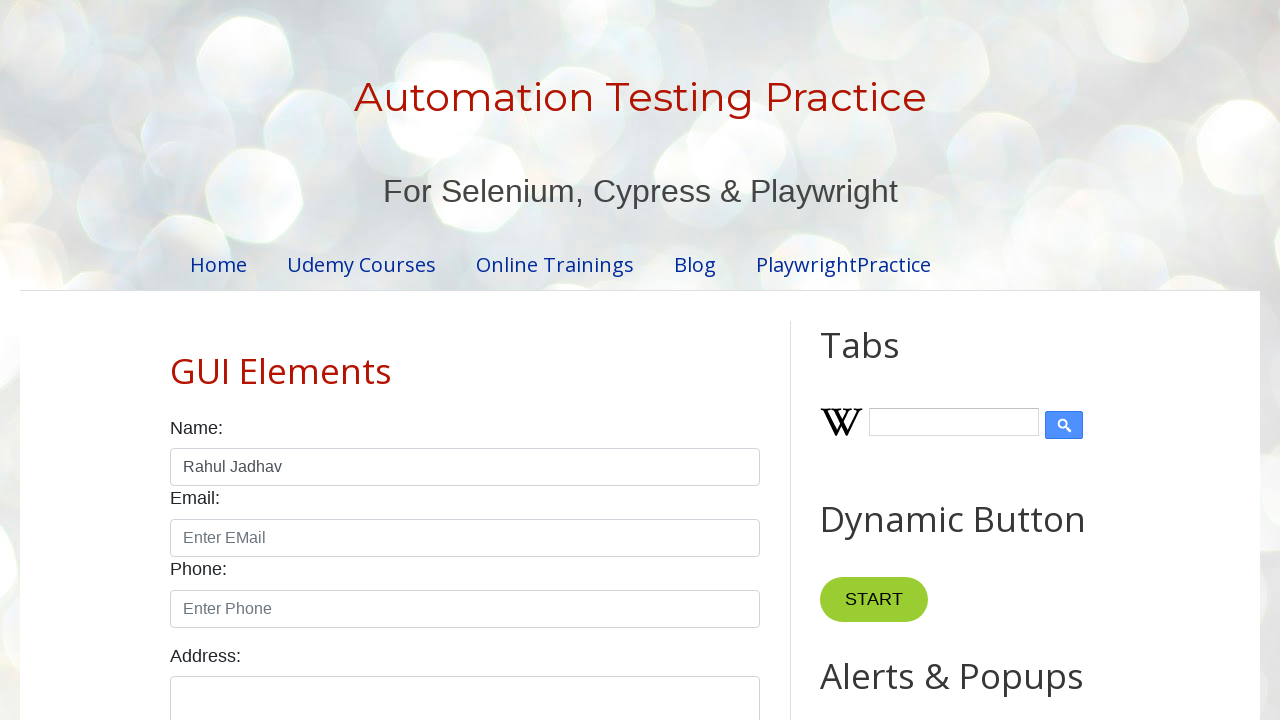

Scrolled to the bottom of the page
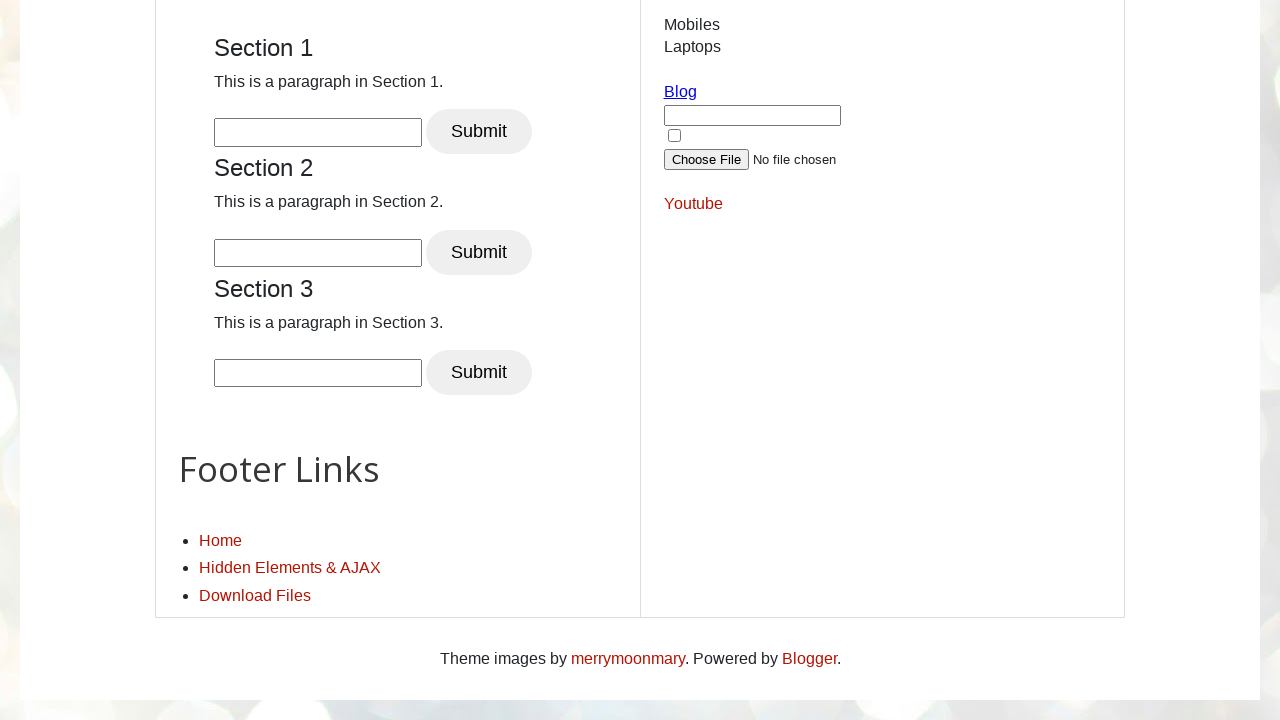

Scrolled back to the top of the page
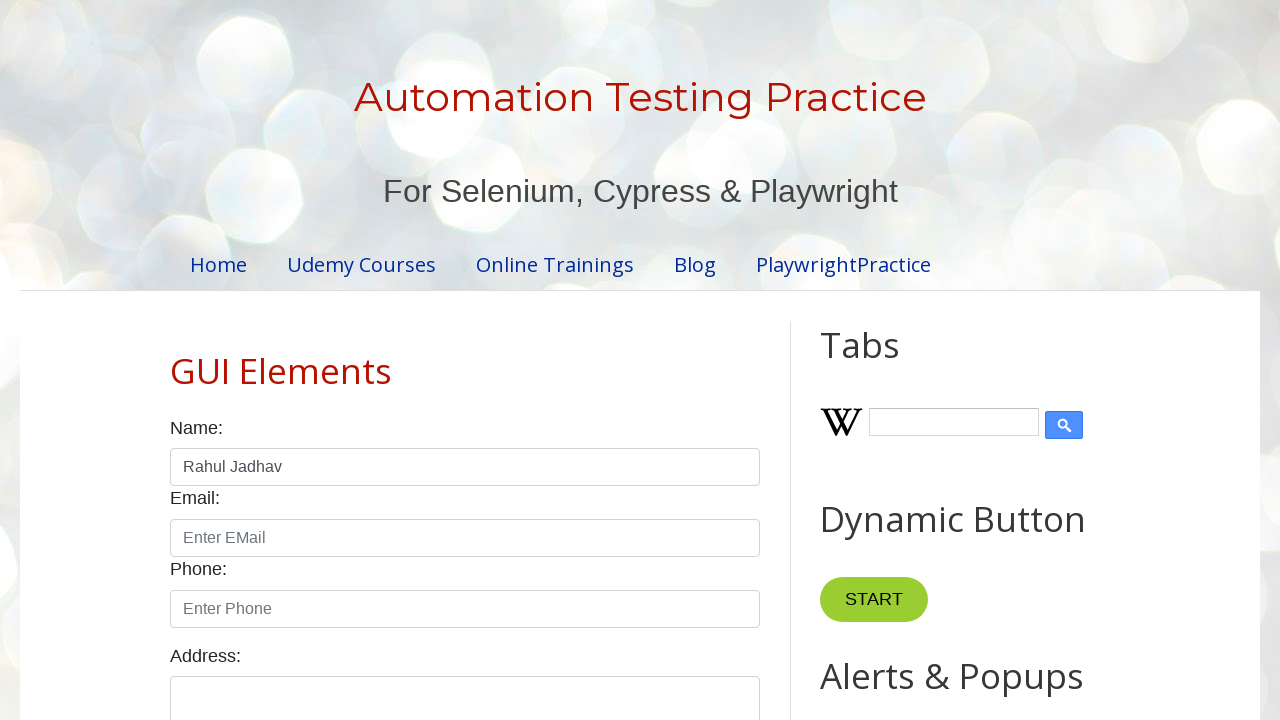

Scrolled male radio button into view
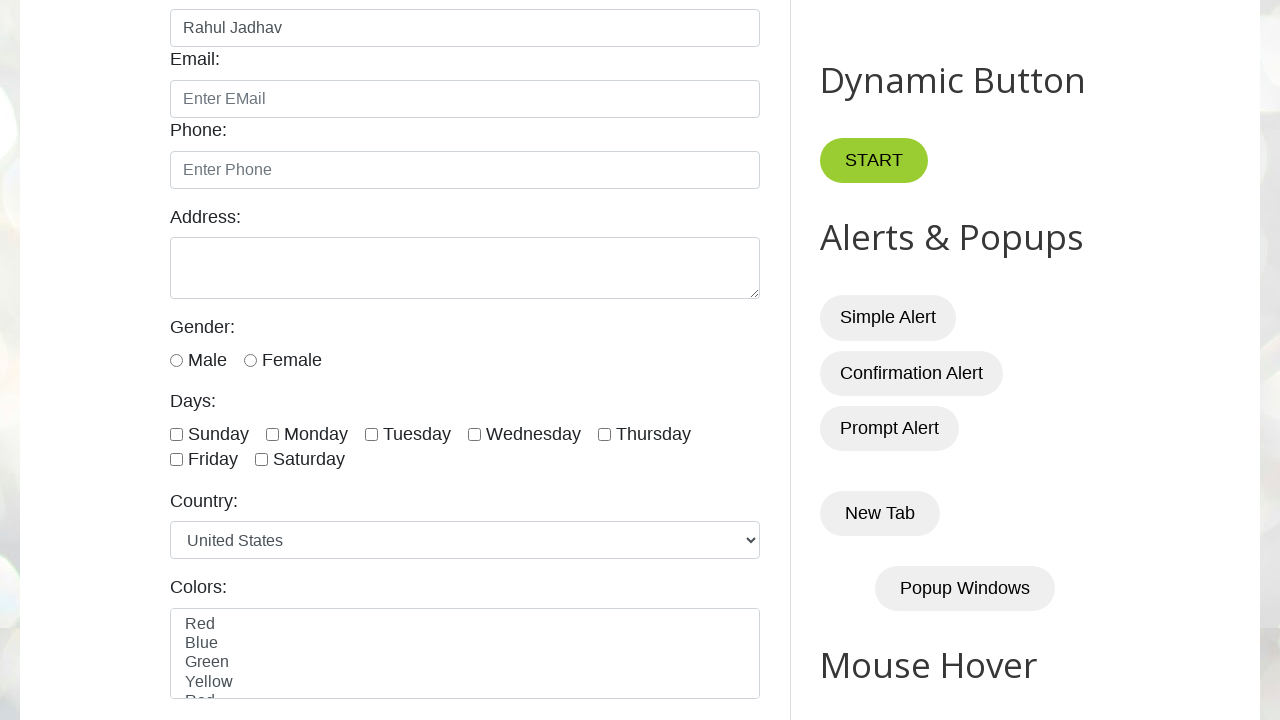

Clicked male radio button at (176, 360) on #male
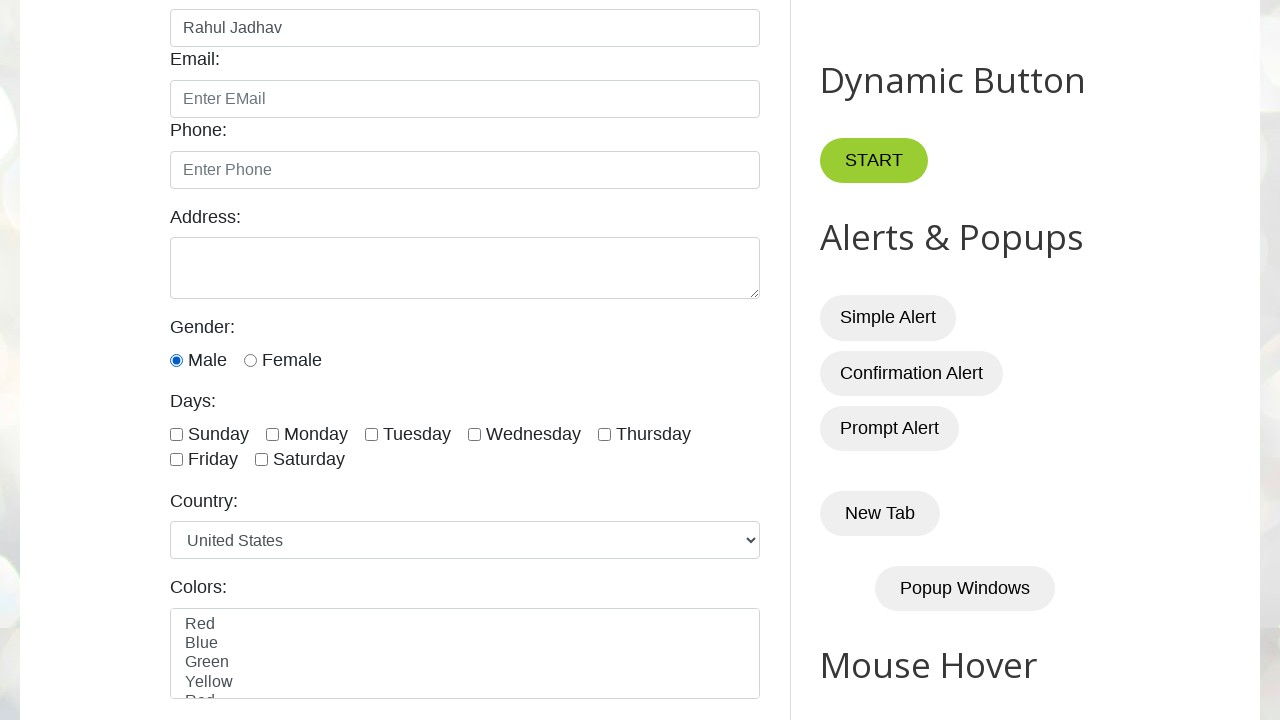

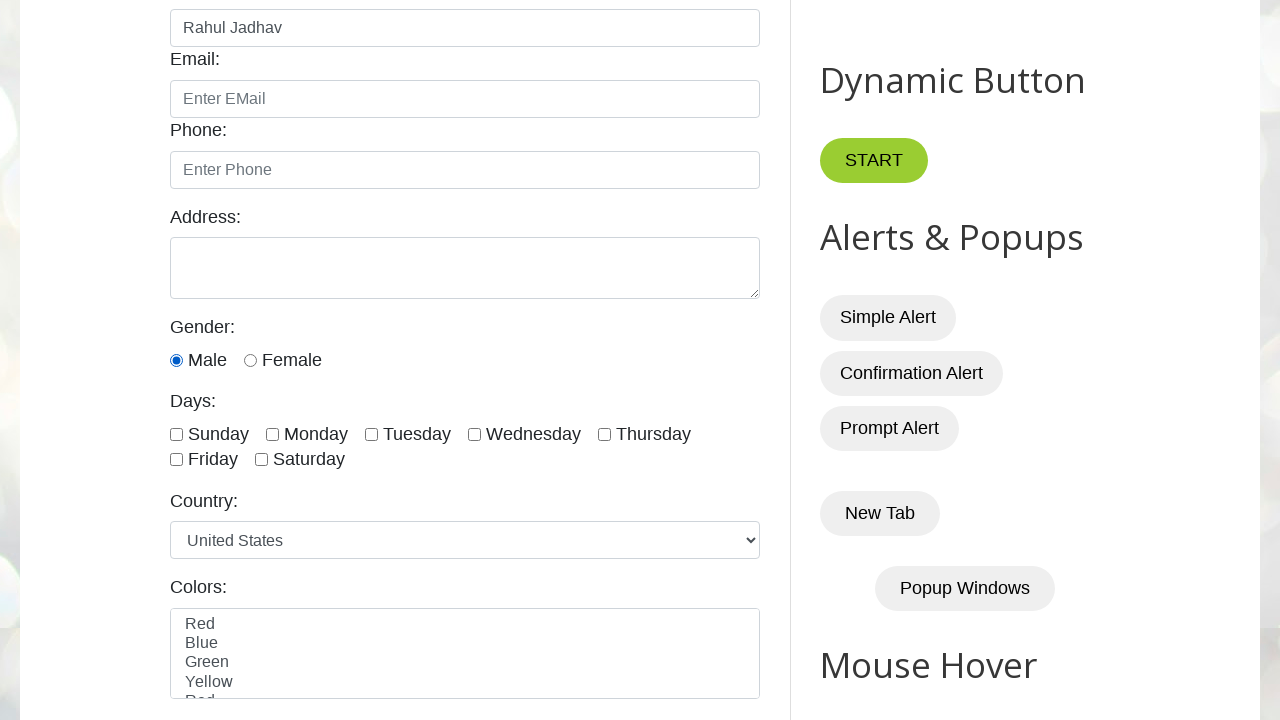